Tests hover functionality by navigating to the Hovers page and hovering over an element

Starting URL: https://practice.cydeo.com/

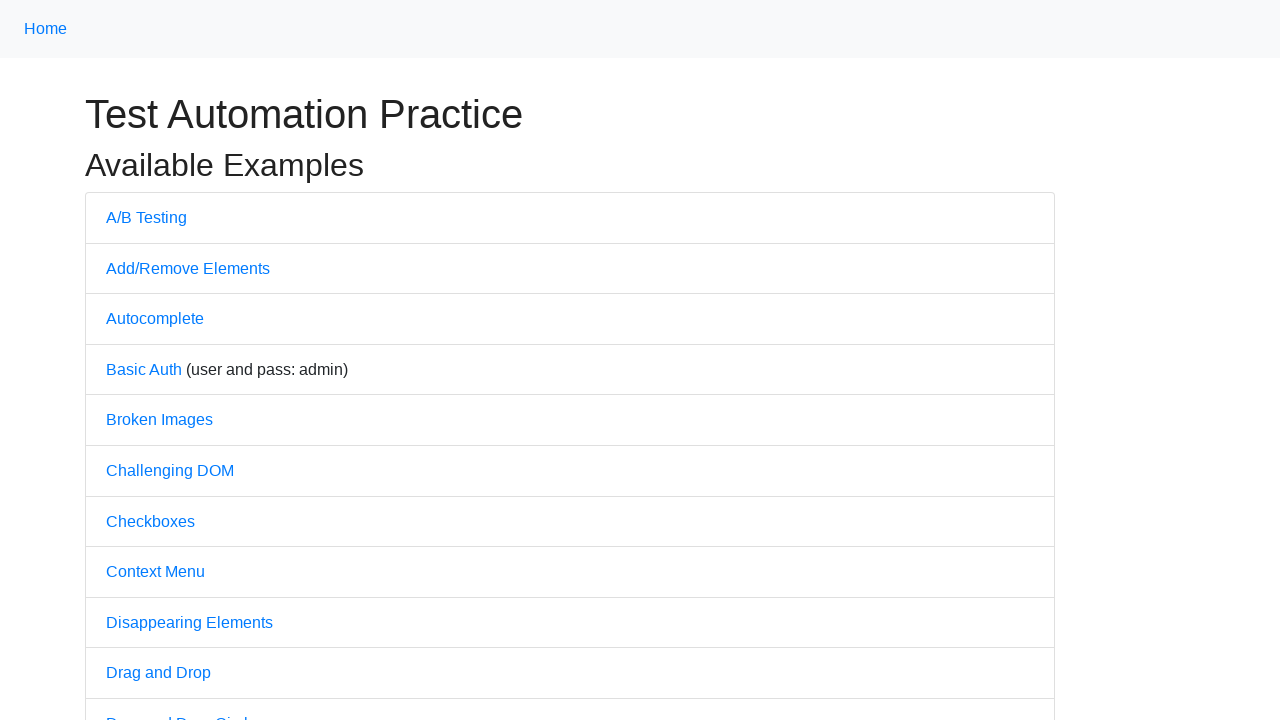

Clicked on Hovers link at (132, 360) on internal:text="Hovers"i
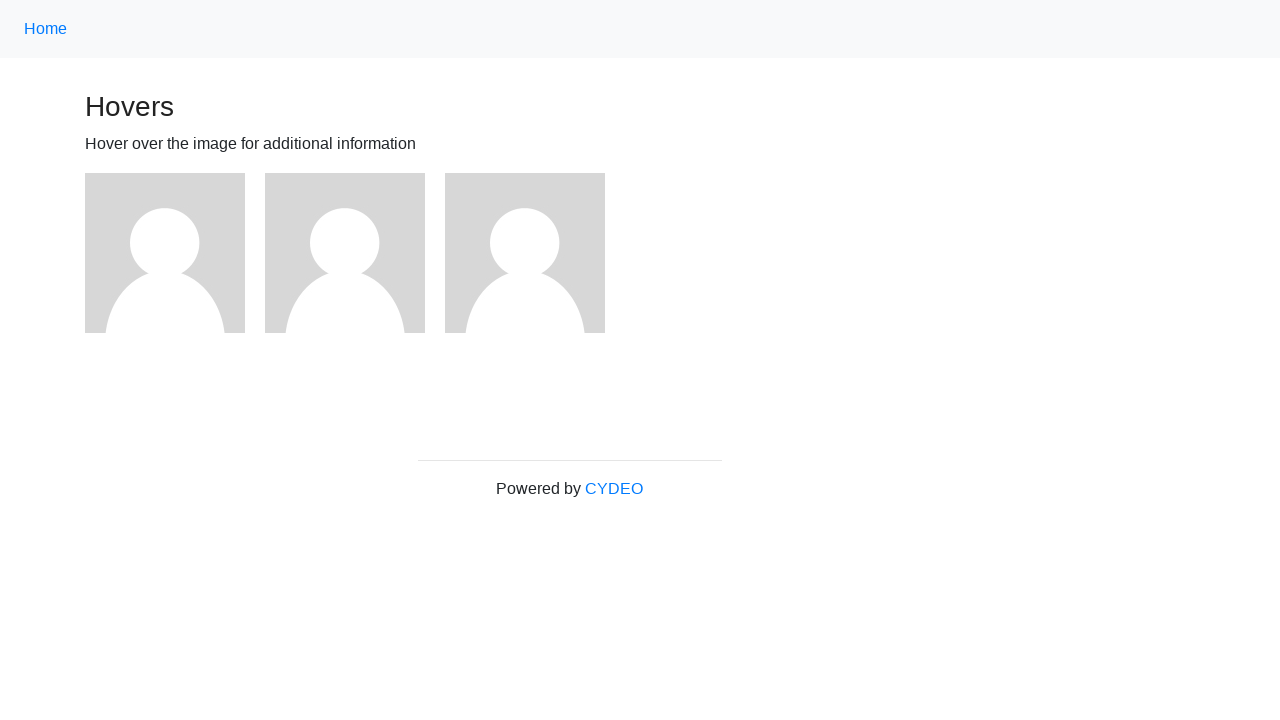

Hovers page loaded successfully
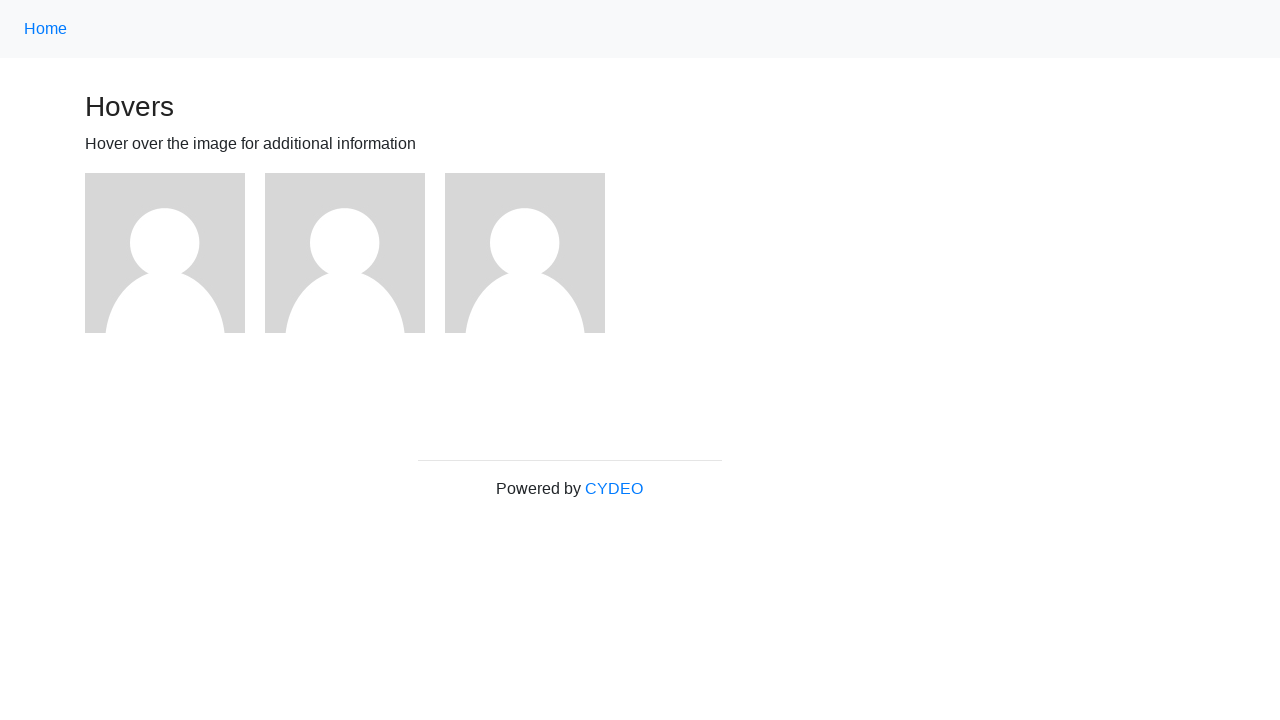

Hovered over the Hovers heading element at (570, 106) on xpath=//h3[text()='Hovers']
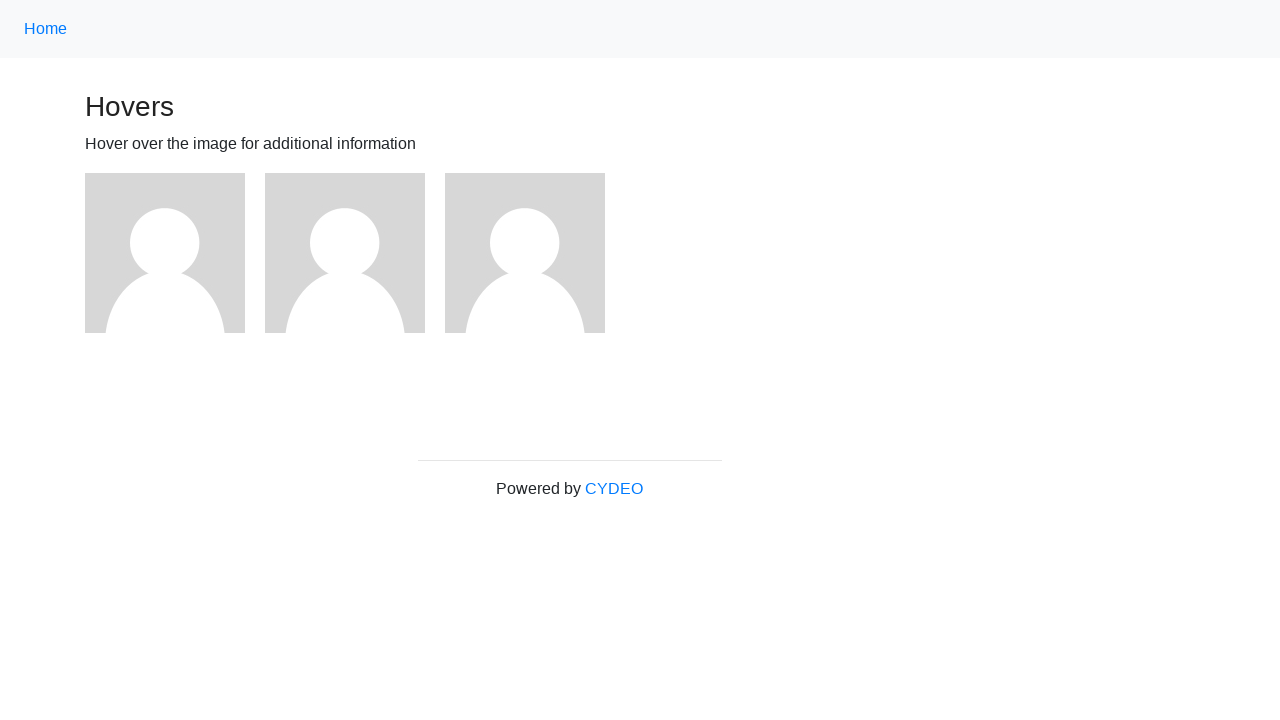

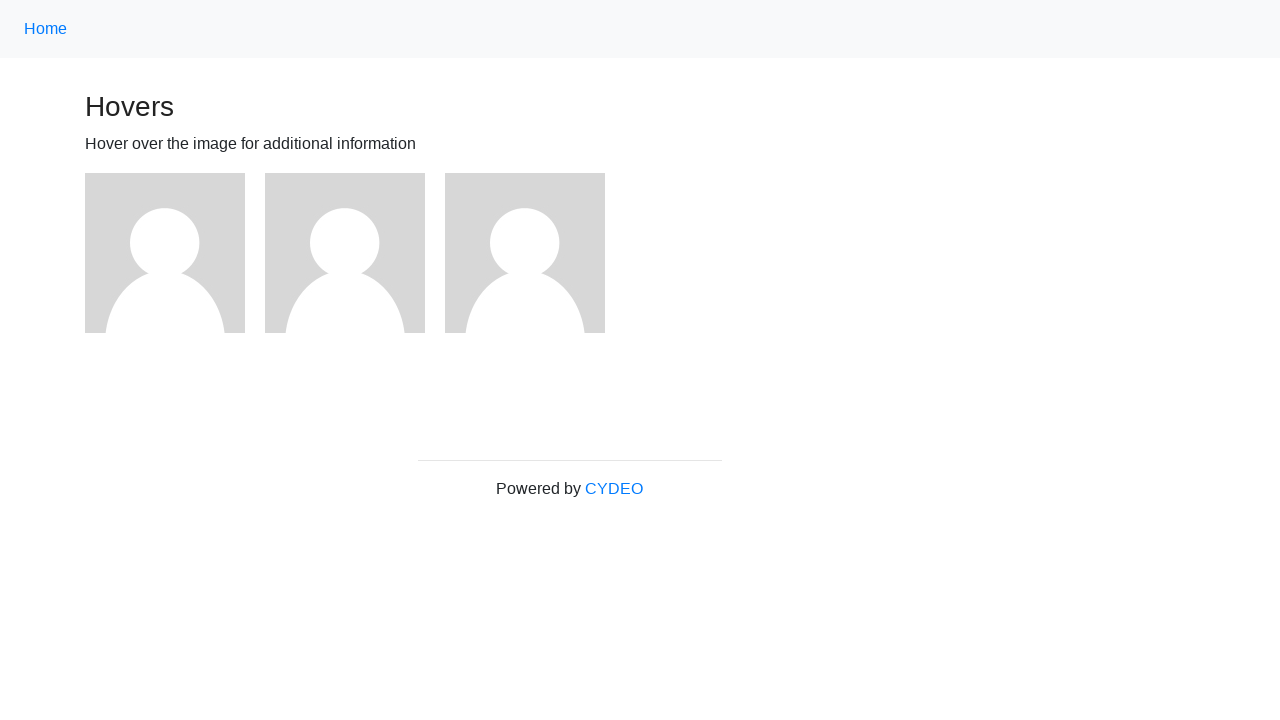